Tests the jQuery UI resizable widget by dragging the resize handle to expand the resizable element by 50 pixels in both directions

Starting URL: https://jqueryui.com/resizable

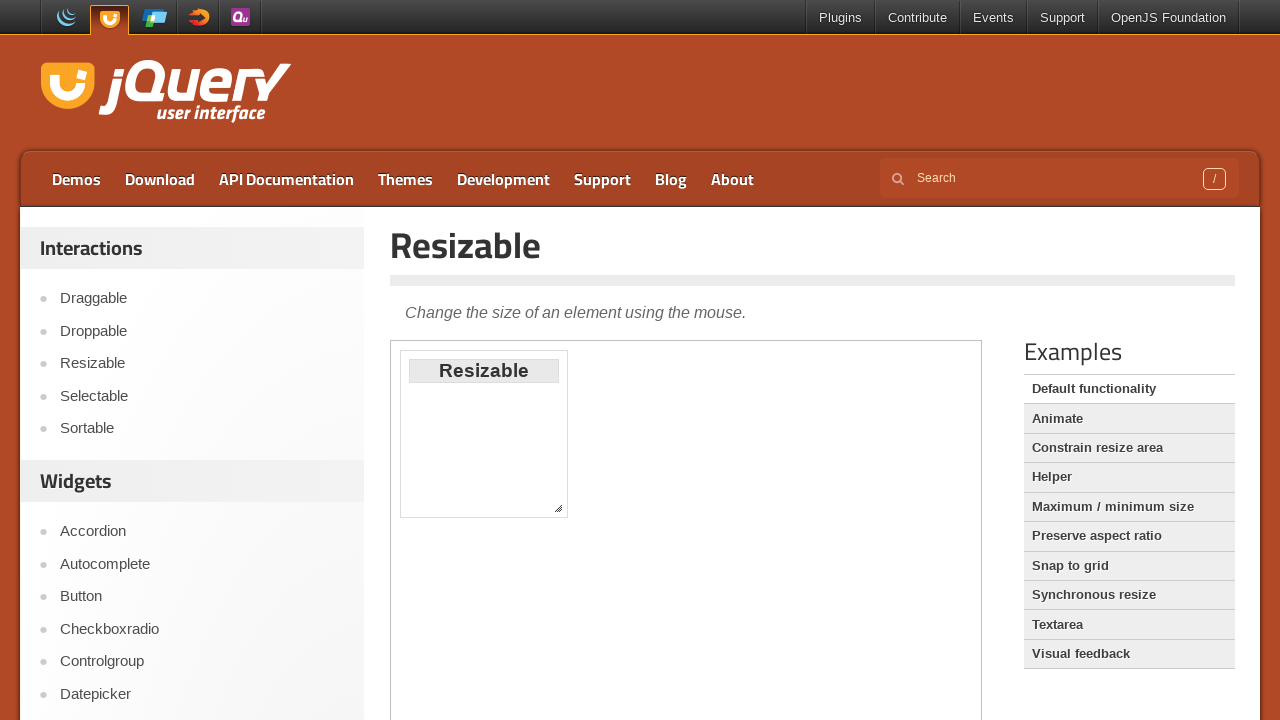

Located the demo iframe
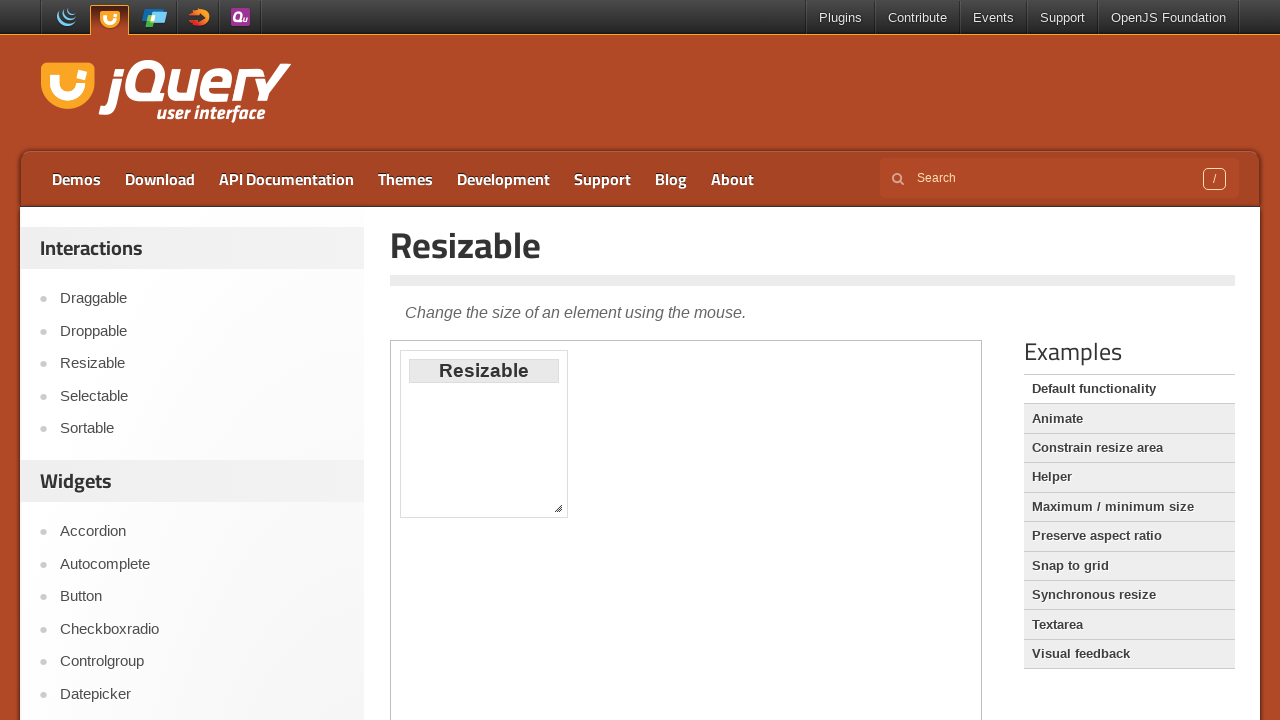

Located the resize handle element (southeast corner)
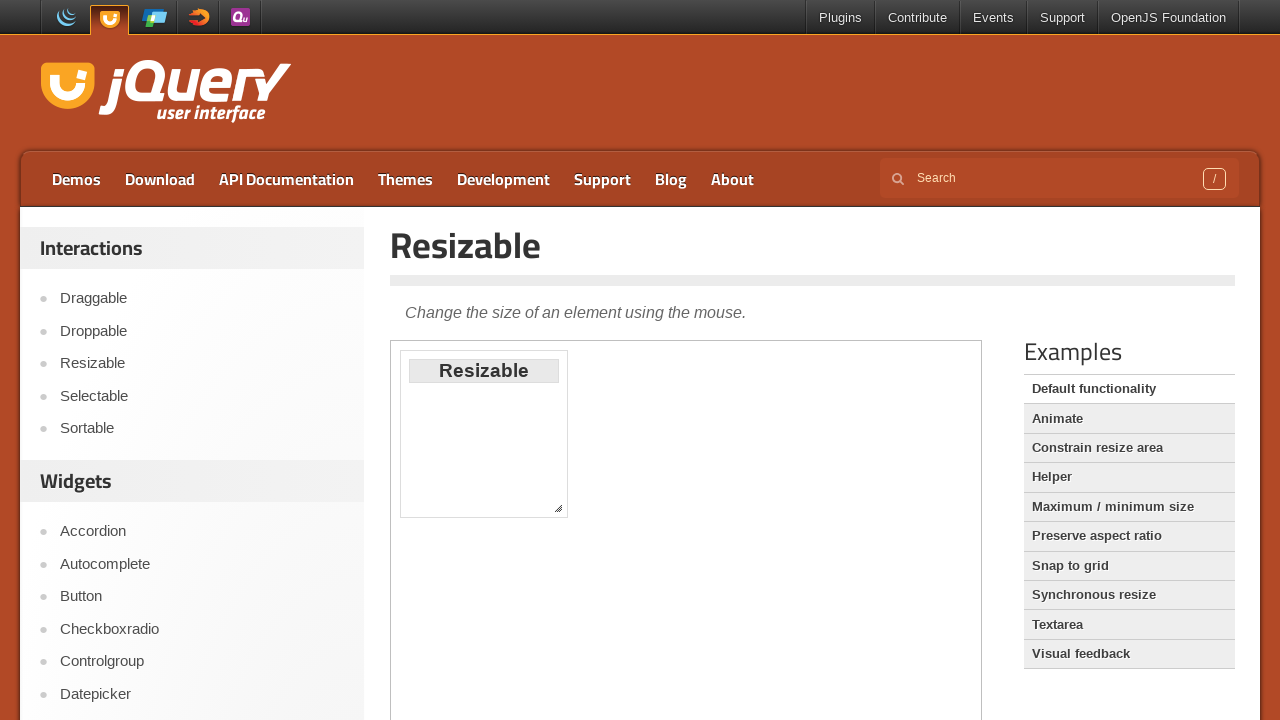

Retrieved bounding box of the resize handle
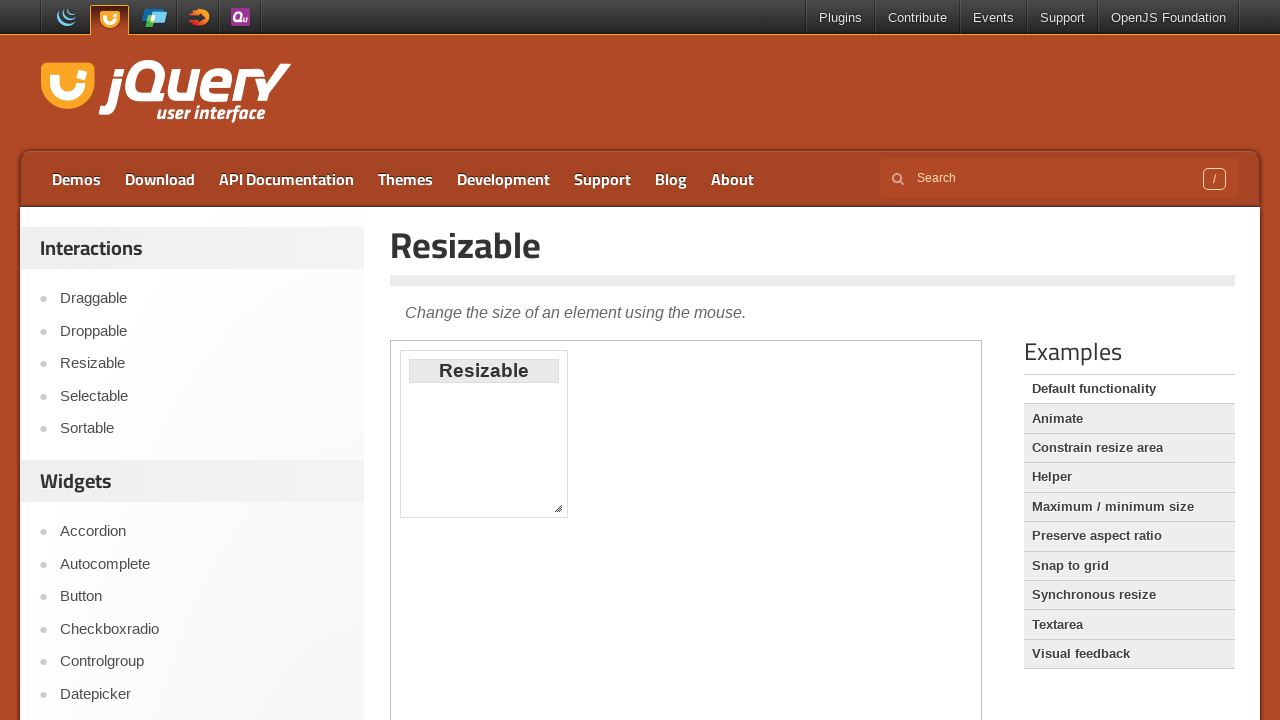

Moved mouse to the center of the resize handle at (558, 508)
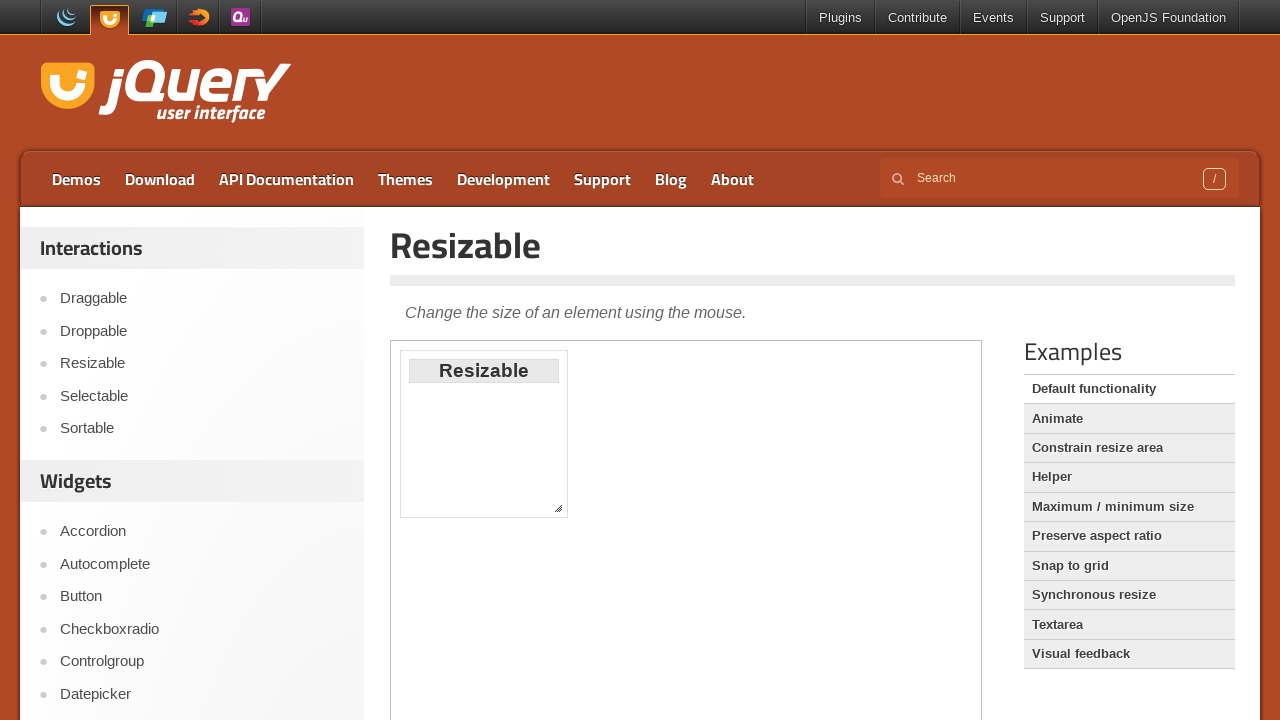

Pressed mouse button down on the resize handle at (558, 508)
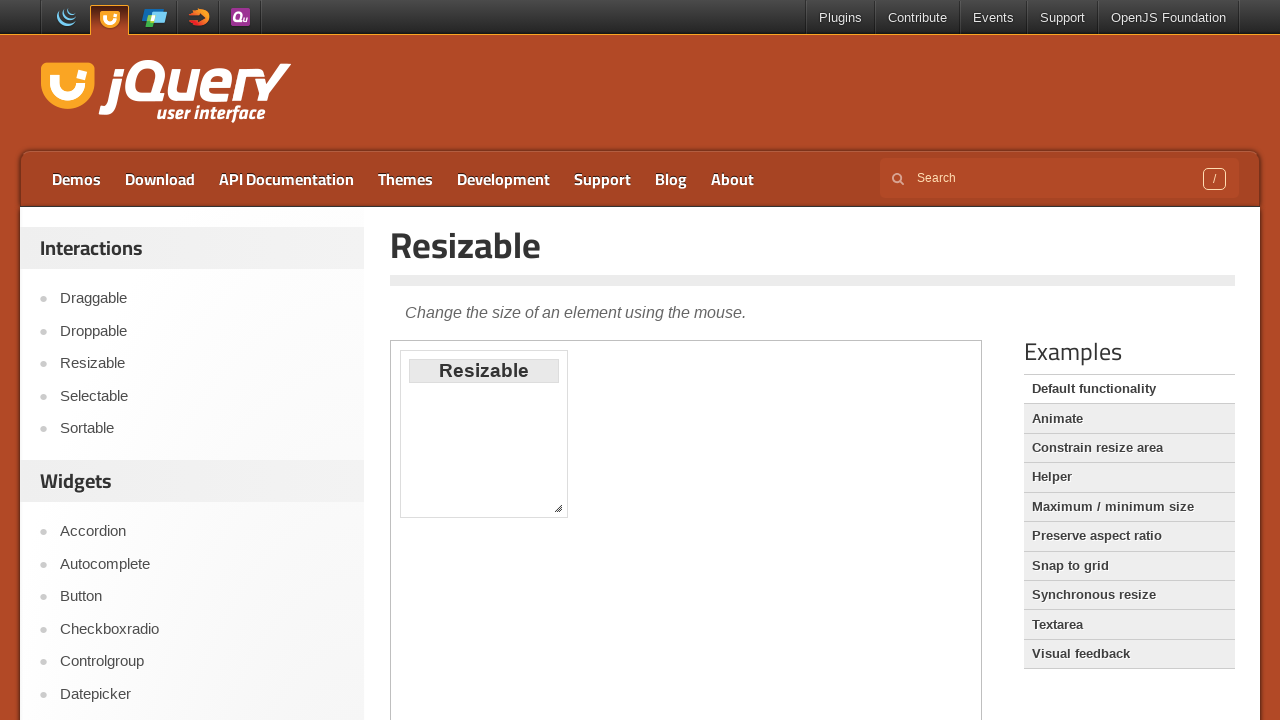

Dragged resize handle 50 pixels right and 50 pixels down at (608, 558)
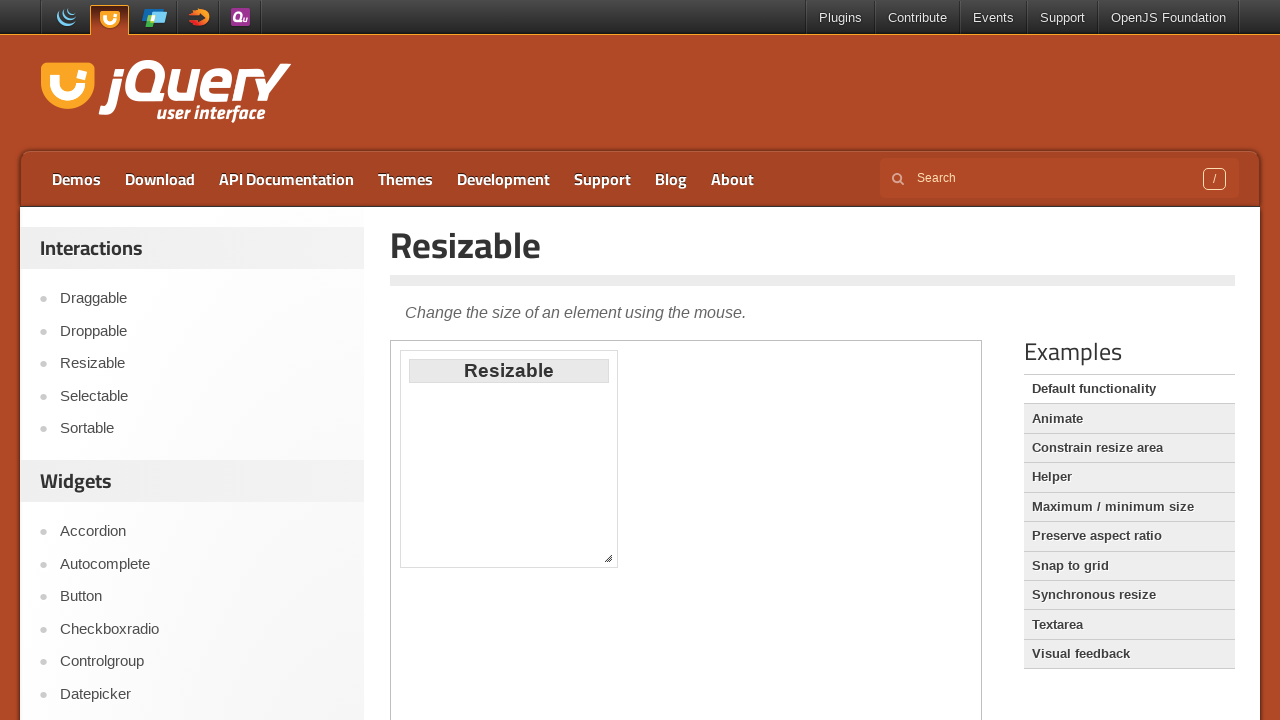

Released mouse button to complete the resize operation at (608, 558)
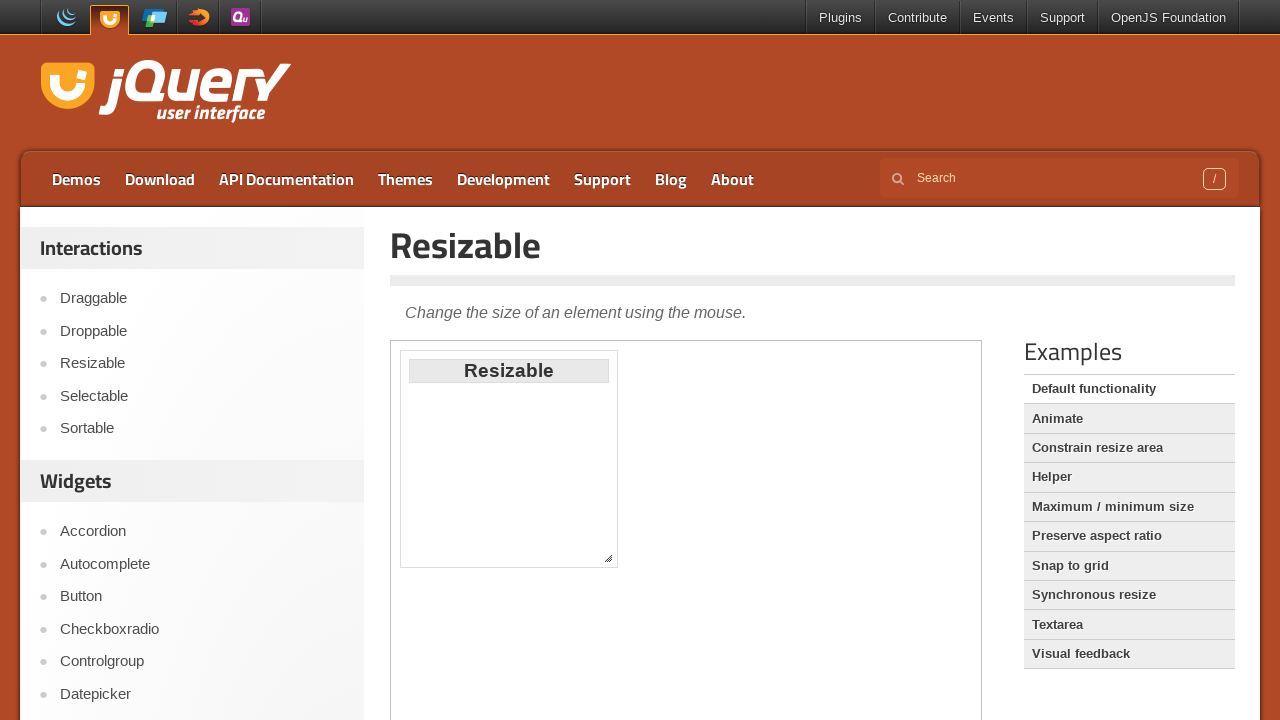

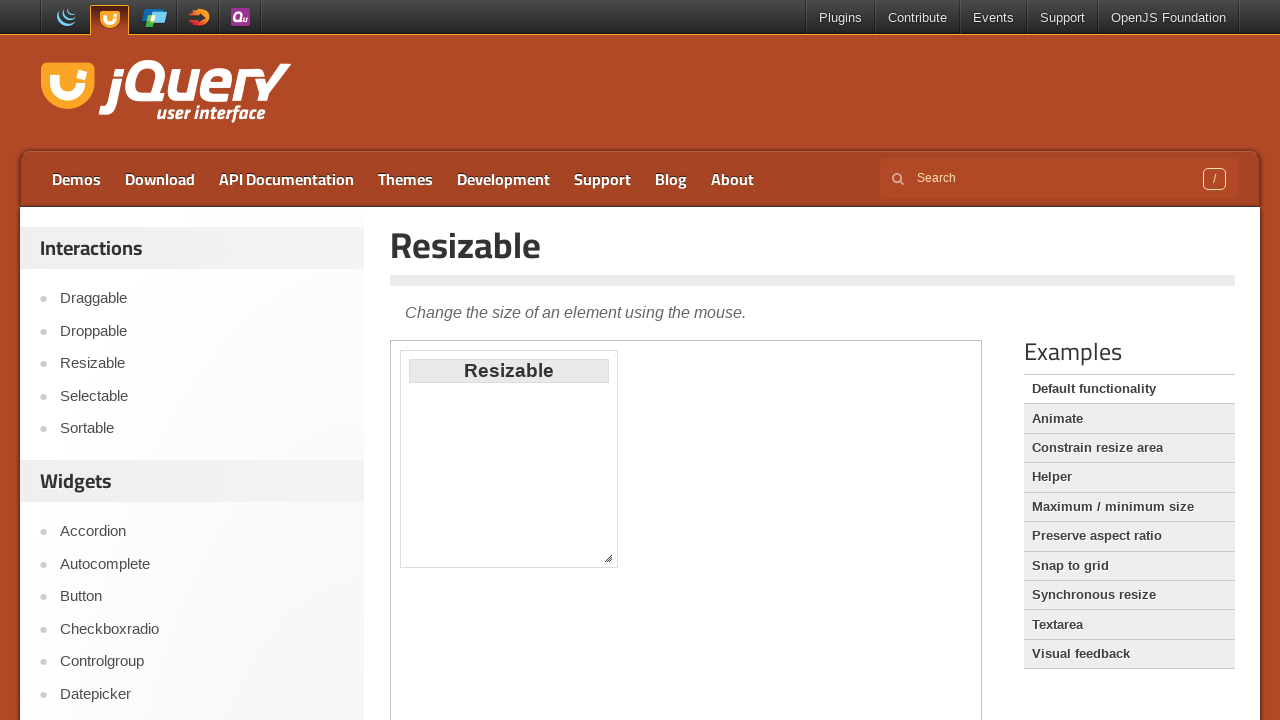